Tests dynamic elements by navigating to the Disappearing Elements page and refreshing until all 5 menu options appear

Starting URL: https://the-internet.herokuapp.com/

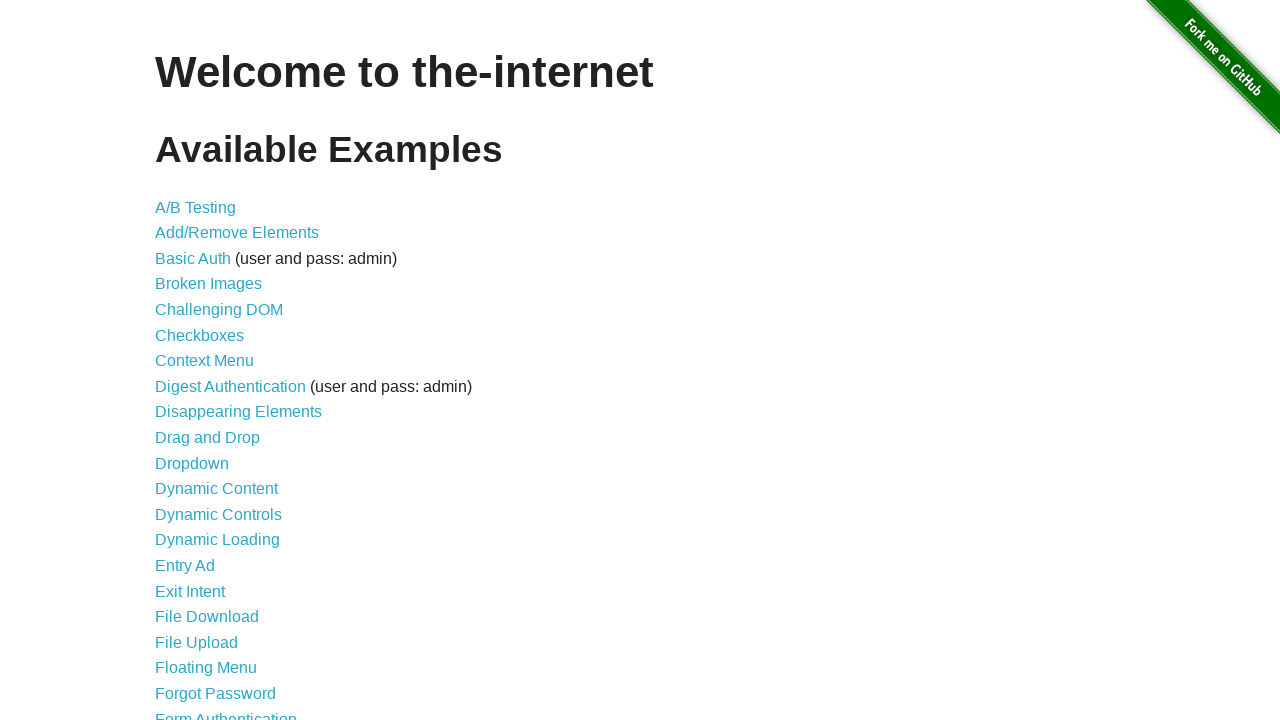

Clicked on Disappearing Elements link at (238, 412) on text="Disappearing Elements"
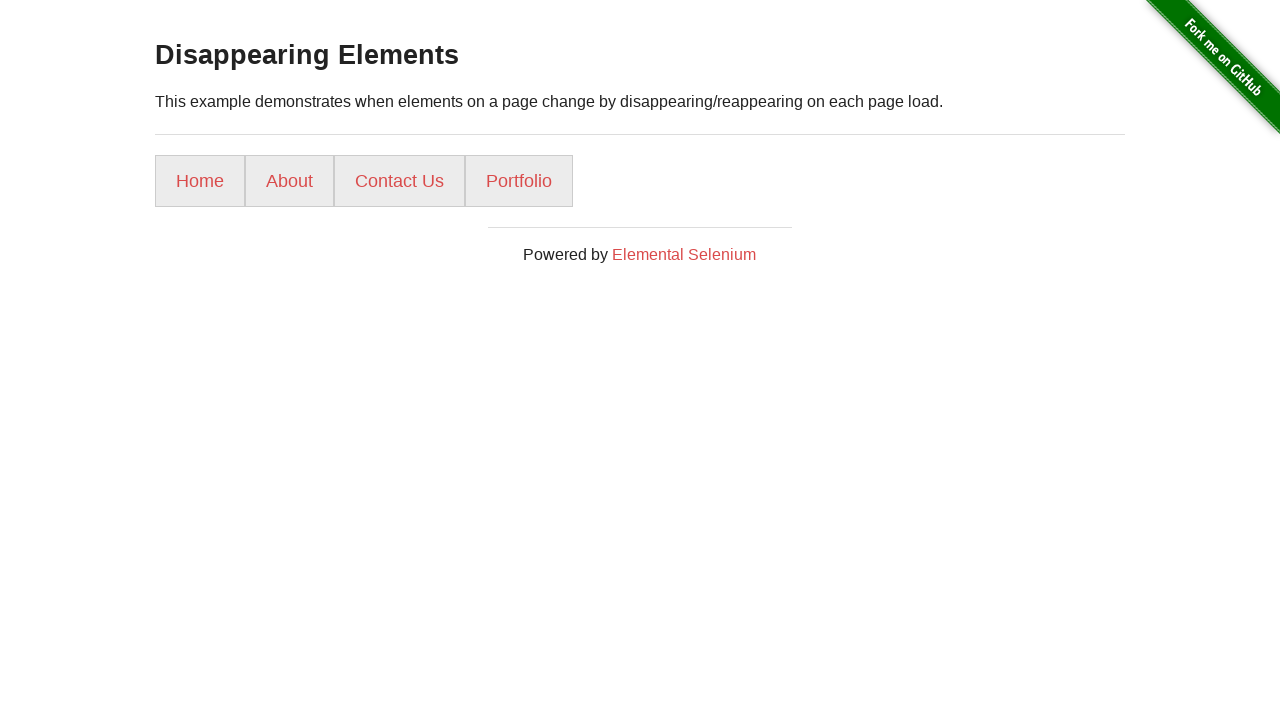

Disappearing Elements page loaded
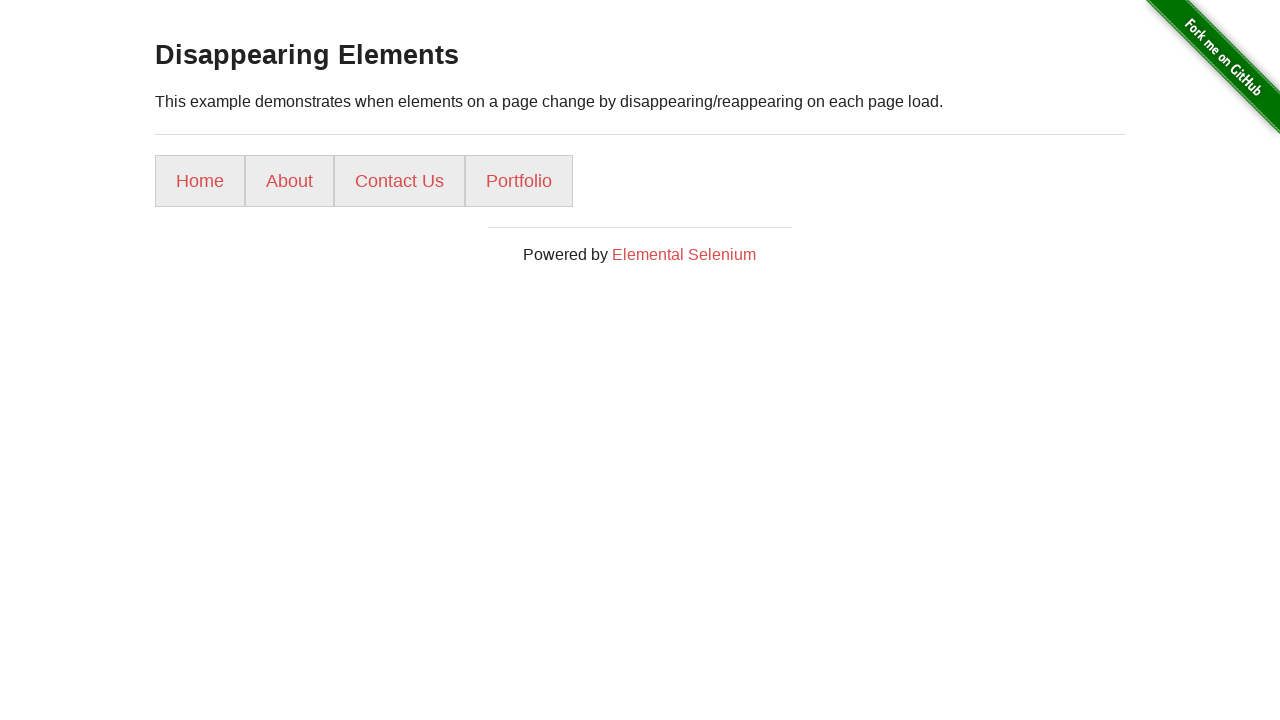

Checked for menu options, found 4 out of 5
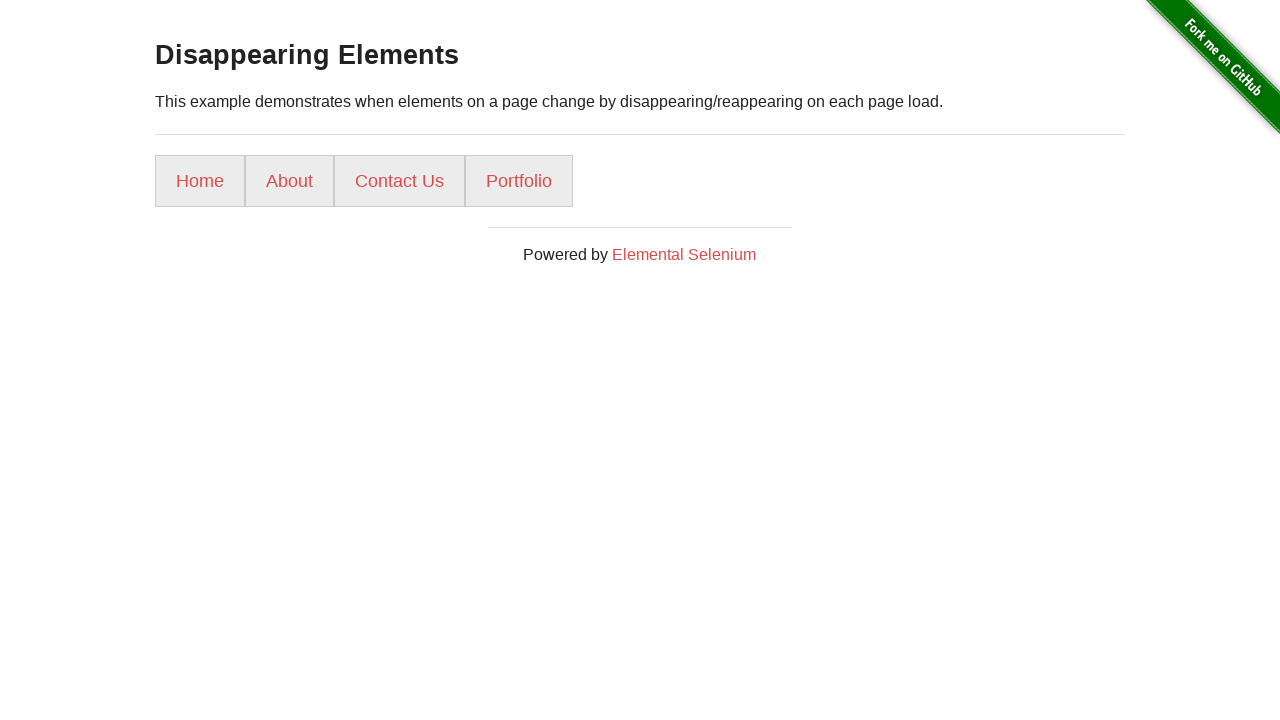

Reloaded page (attempt 2)
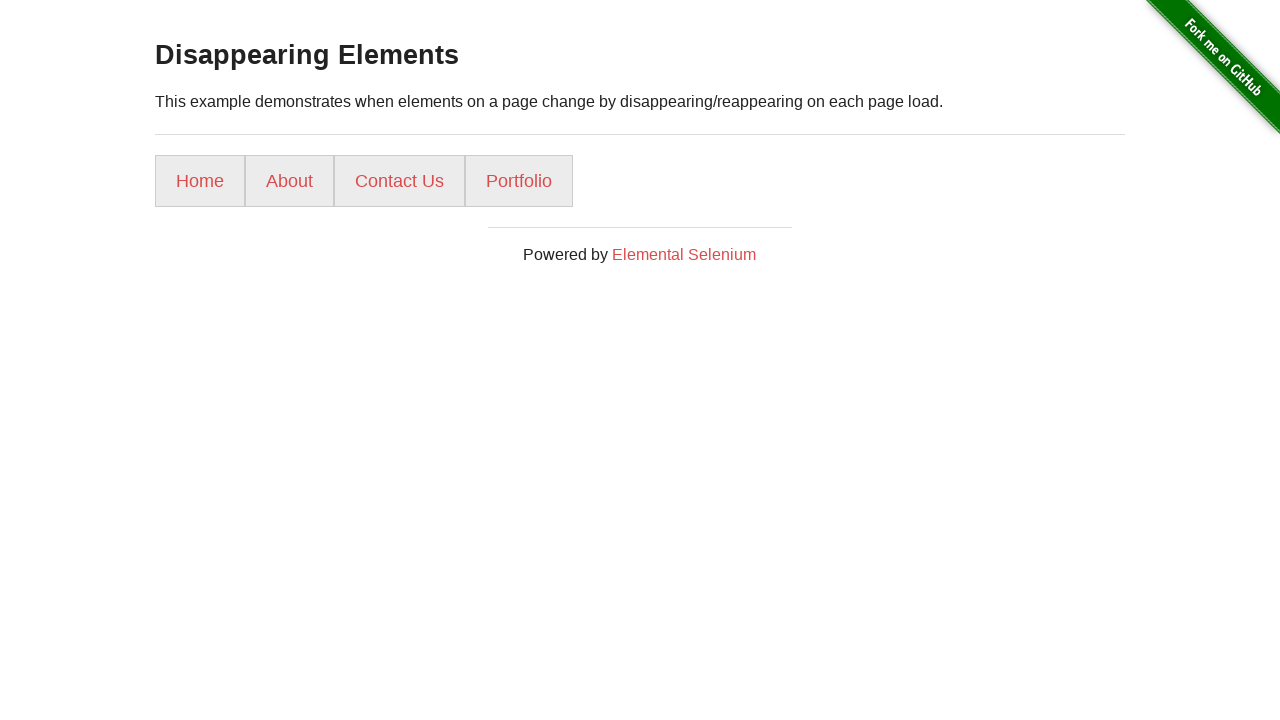

Page reloaded and content ready
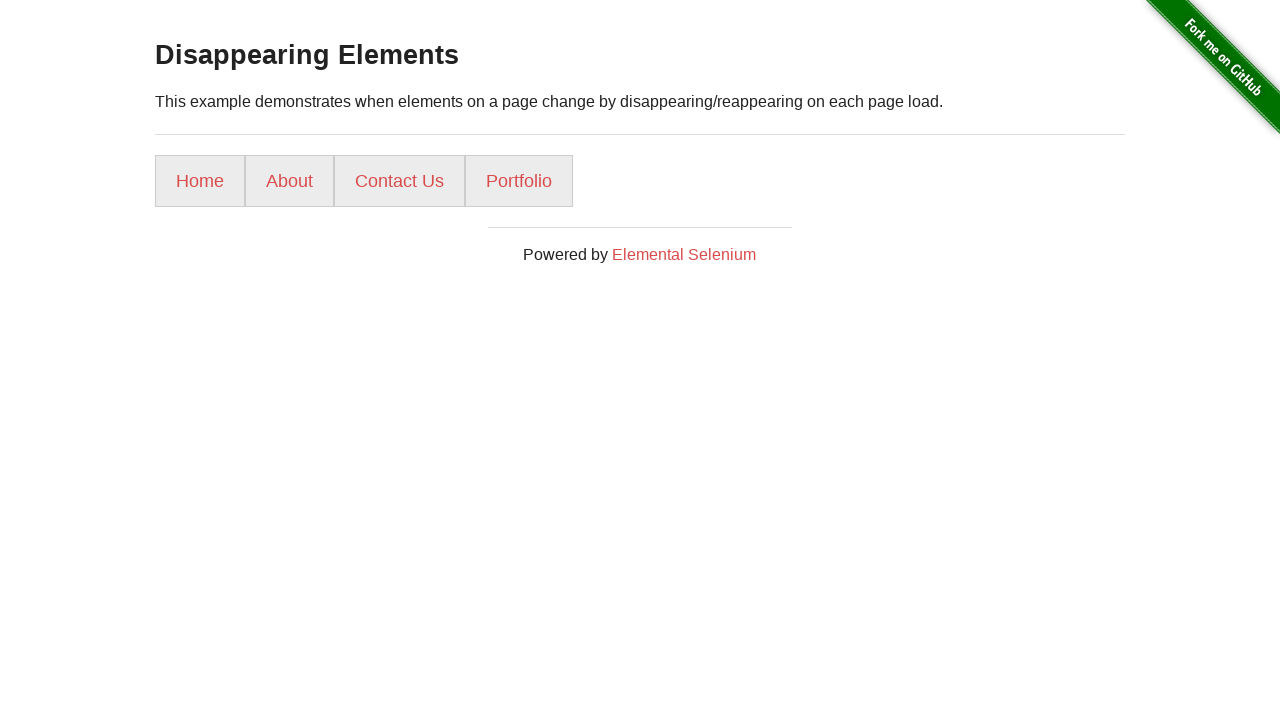

Checked for menu options, found 4 out of 5
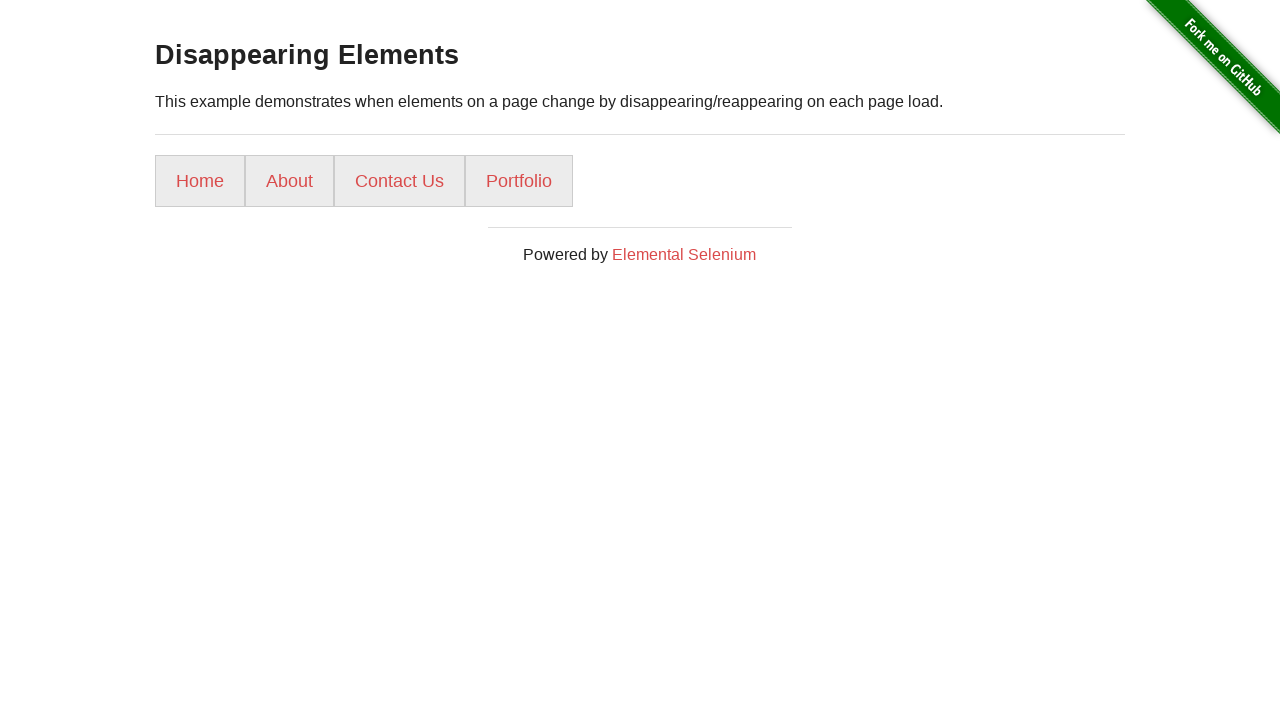

Reloaded page (attempt 3)
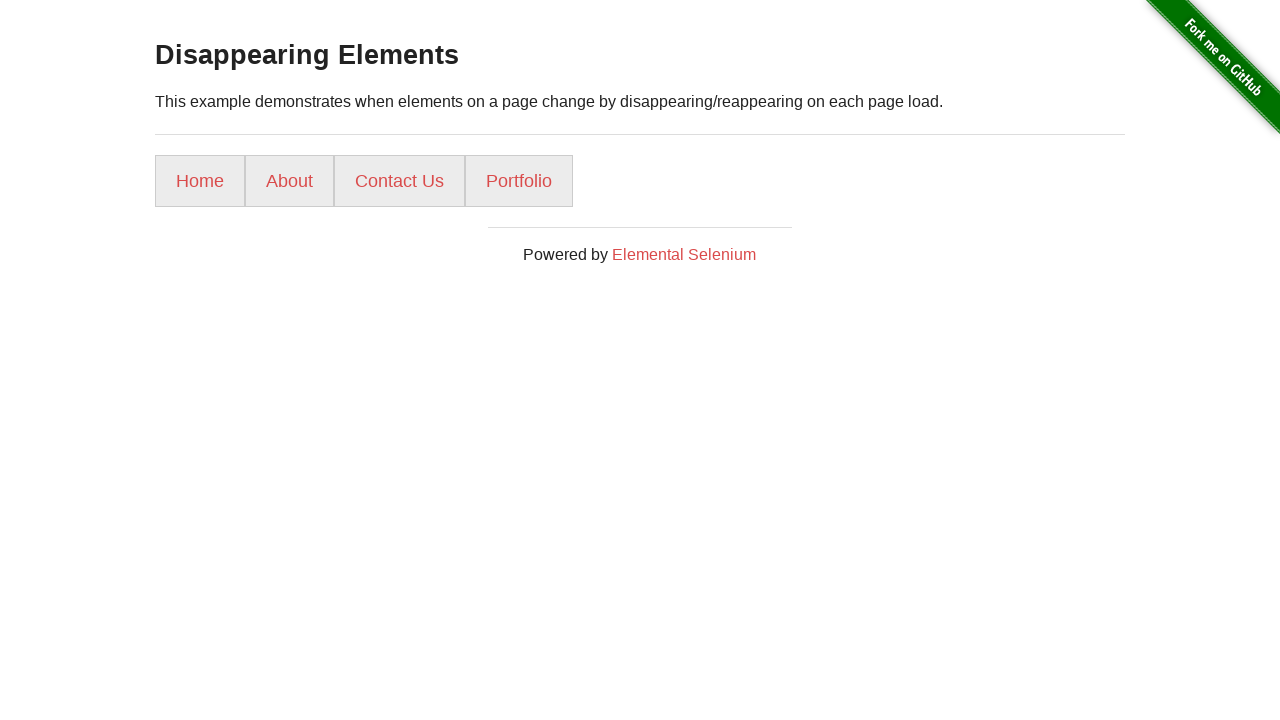

Page reloaded and content ready
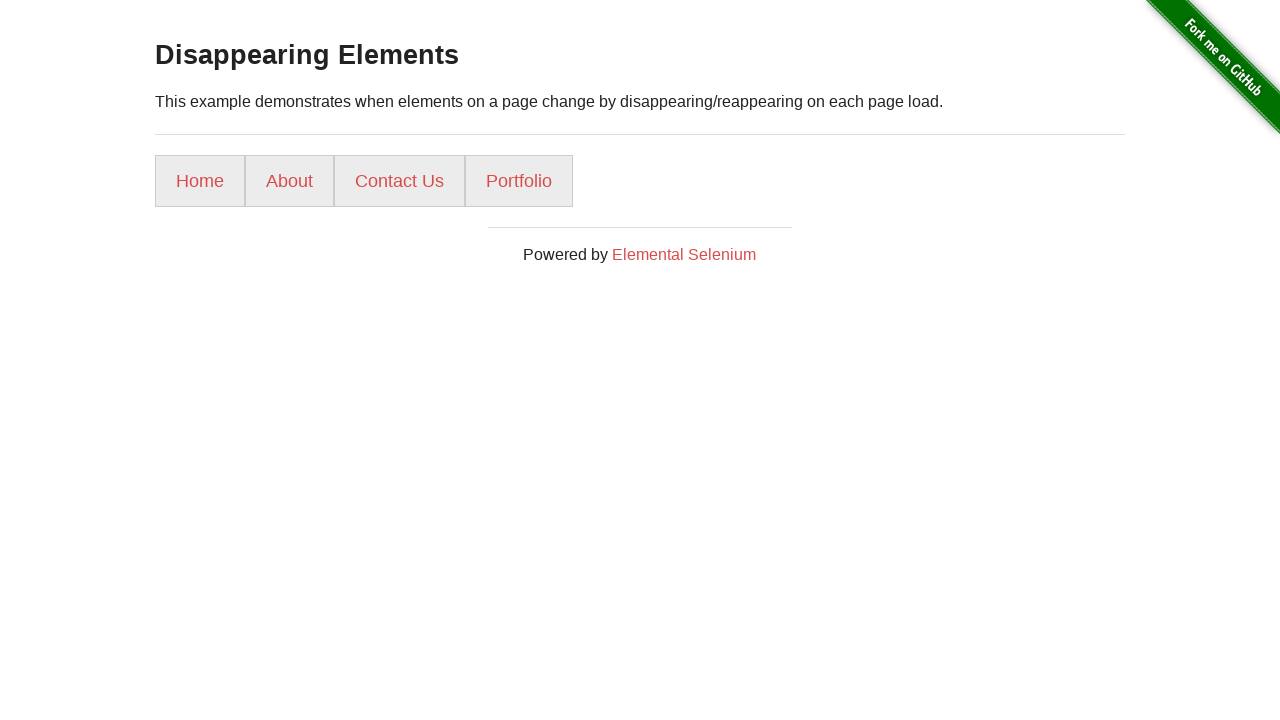

Checked for menu options, found 4 out of 5
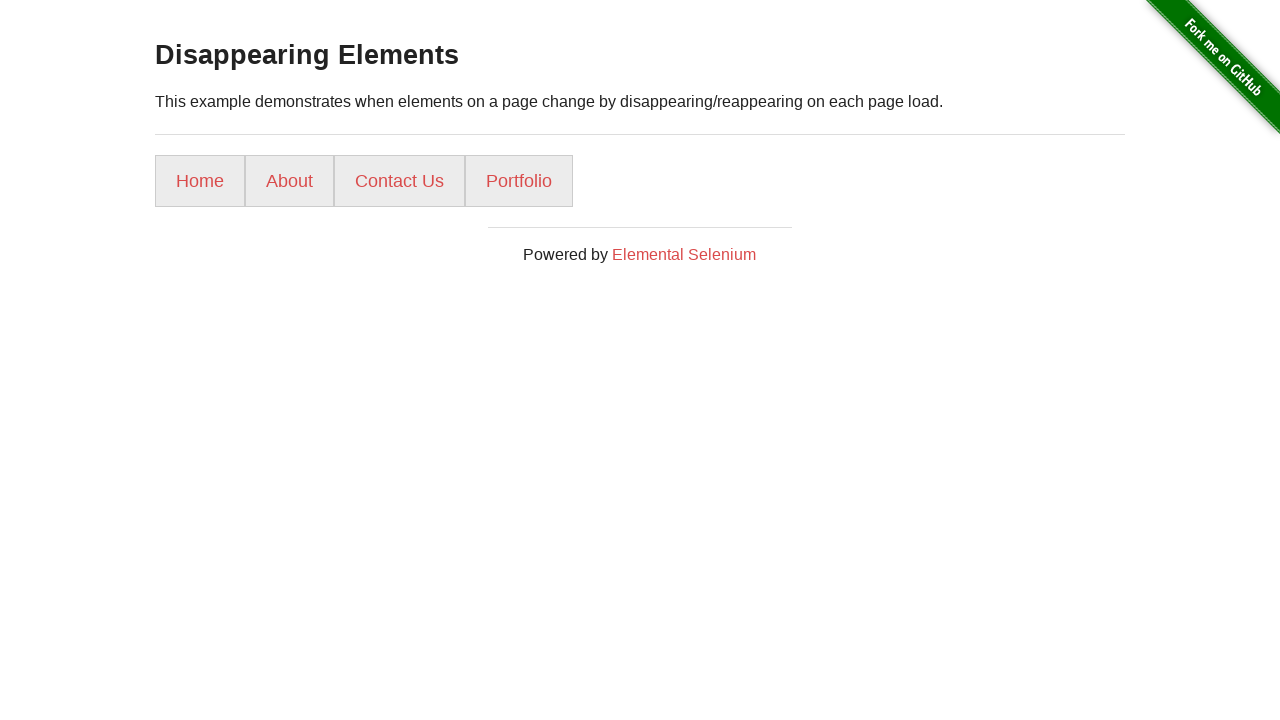

Reloaded page (attempt 4)
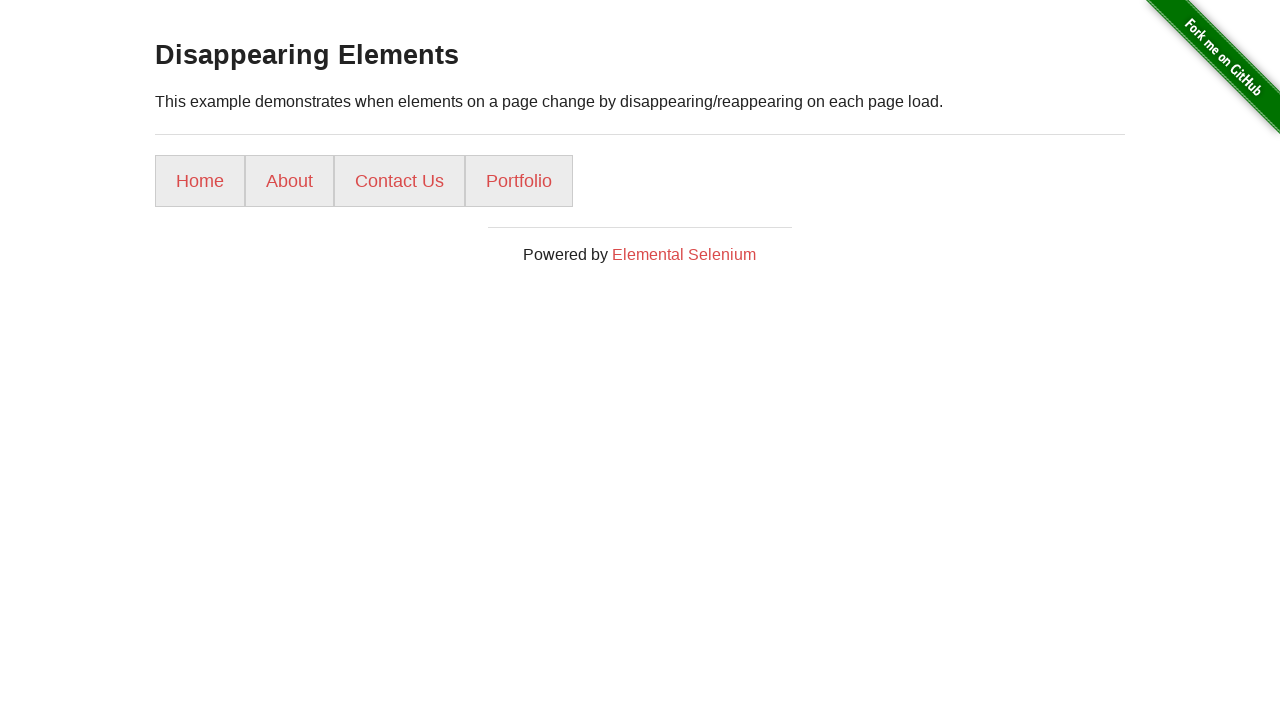

Page reloaded and content ready
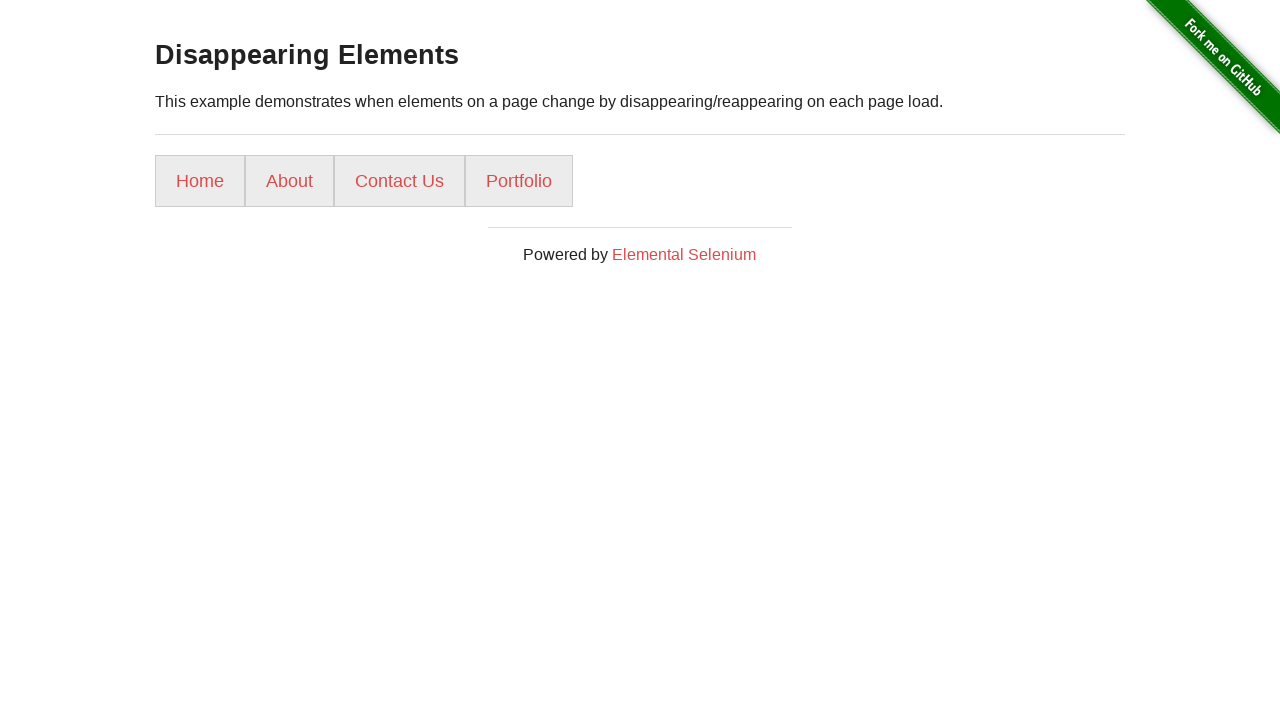

Checked for menu options, found 4 out of 5
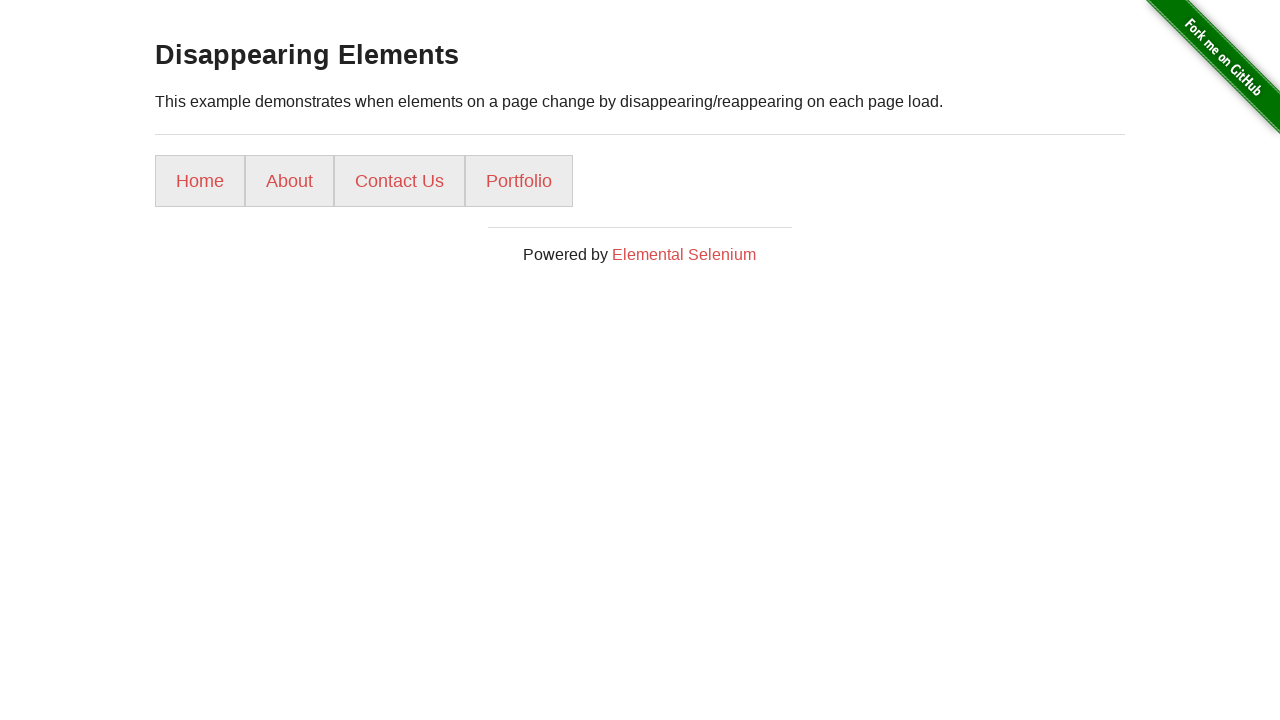

Reloaded page (attempt 5)
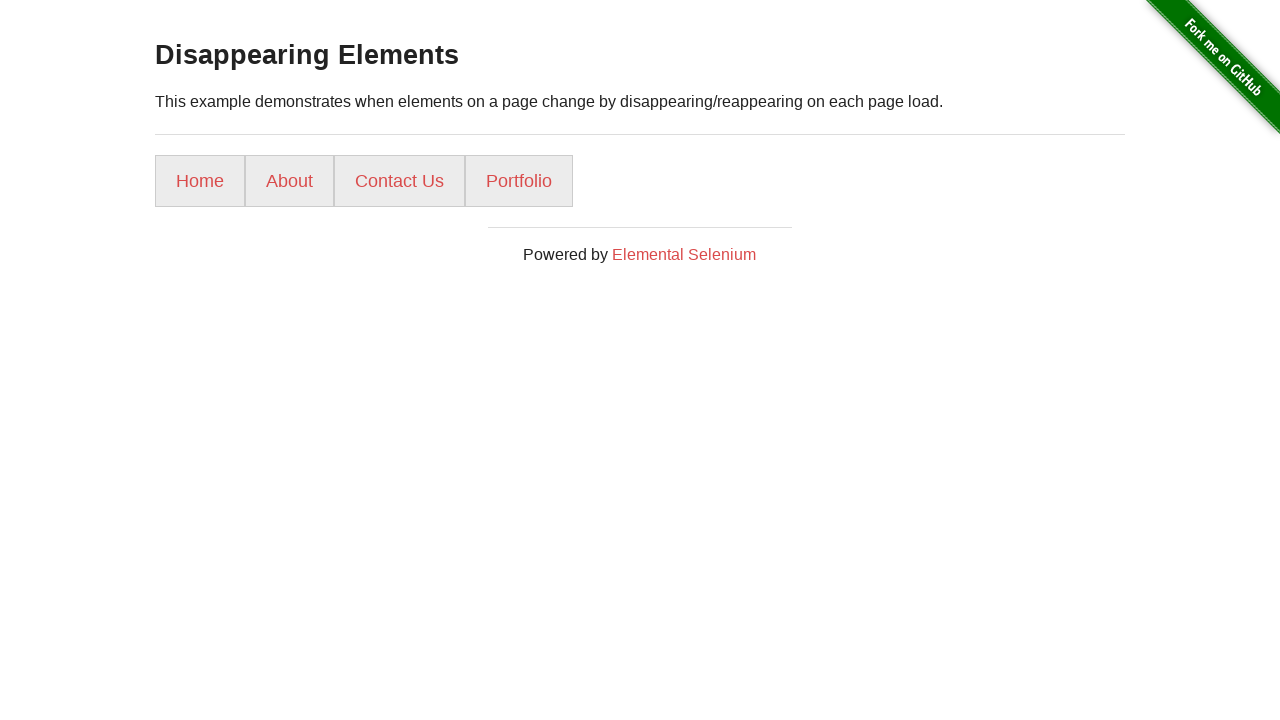

Page reloaded and content ready
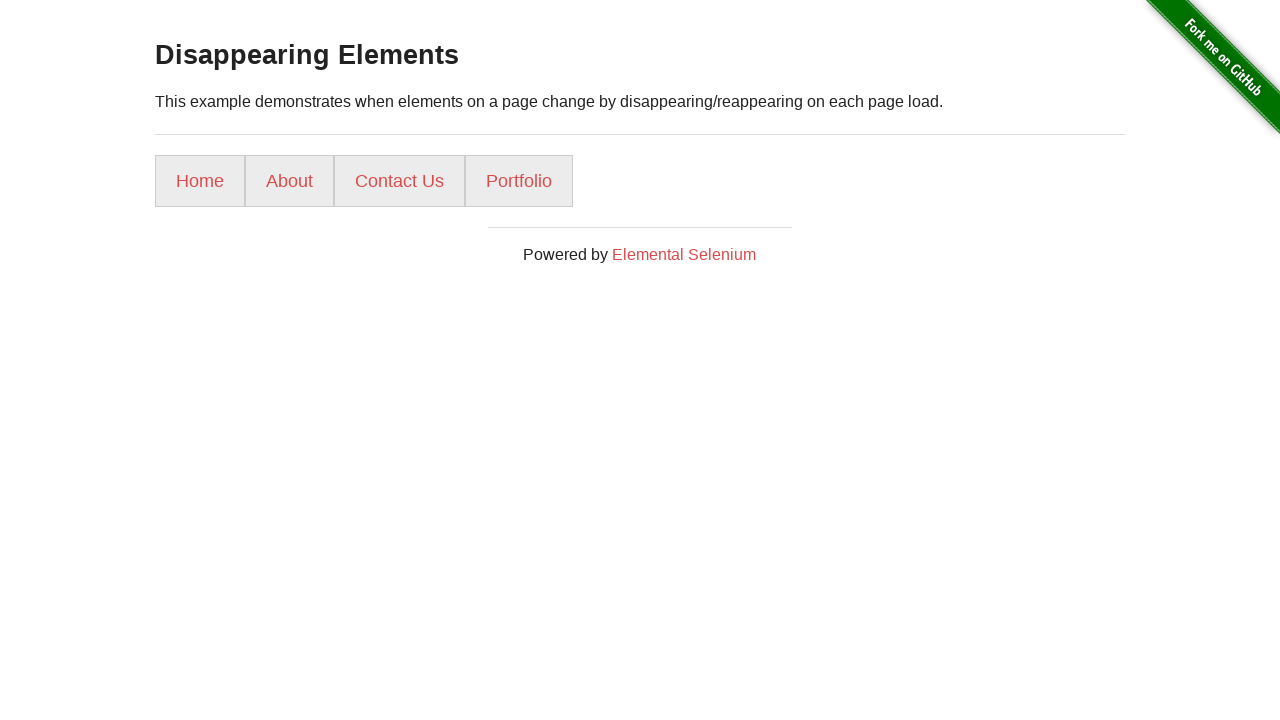

Checked for menu options, found 4 out of 5
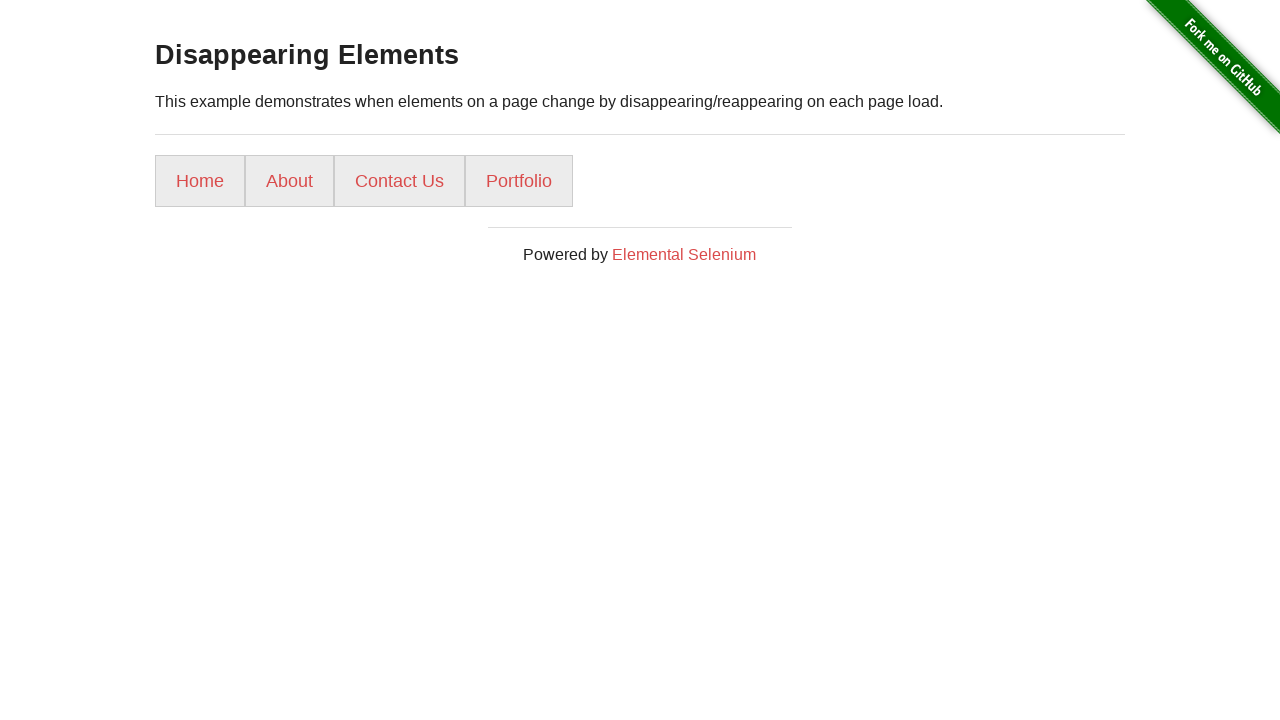

Reloaded page (attempt 6)
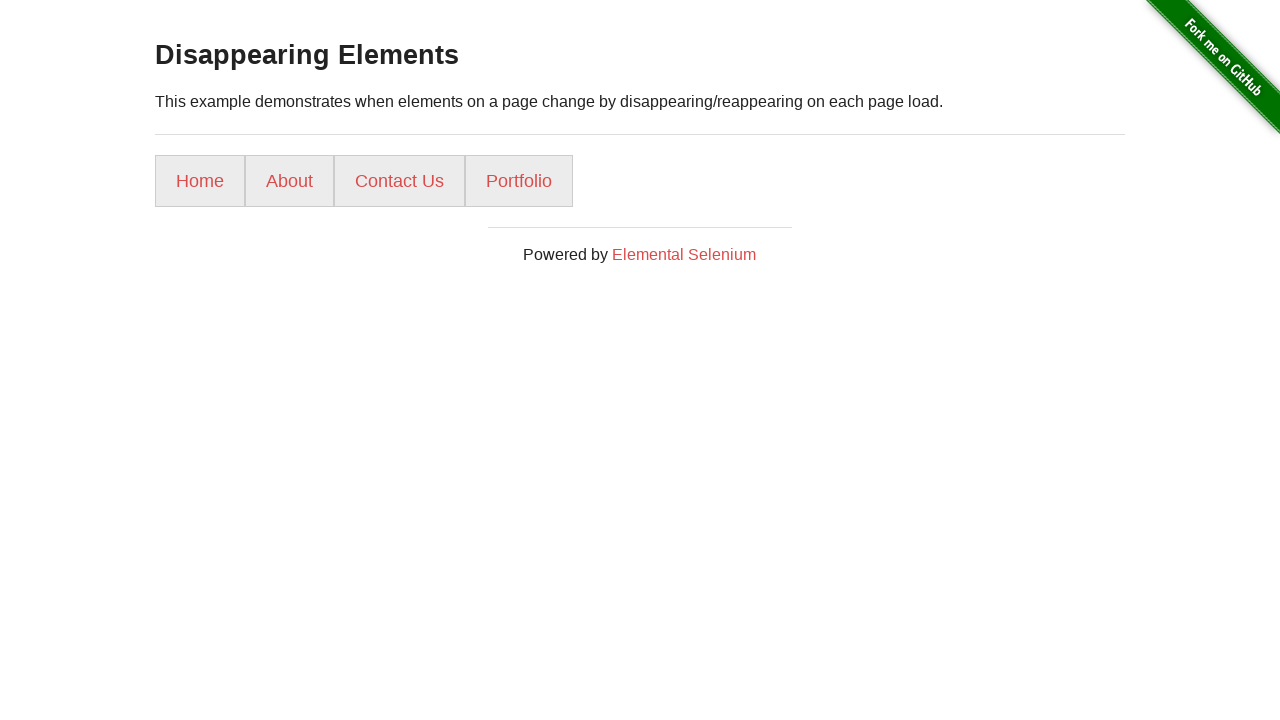

Page reloaded and content ready
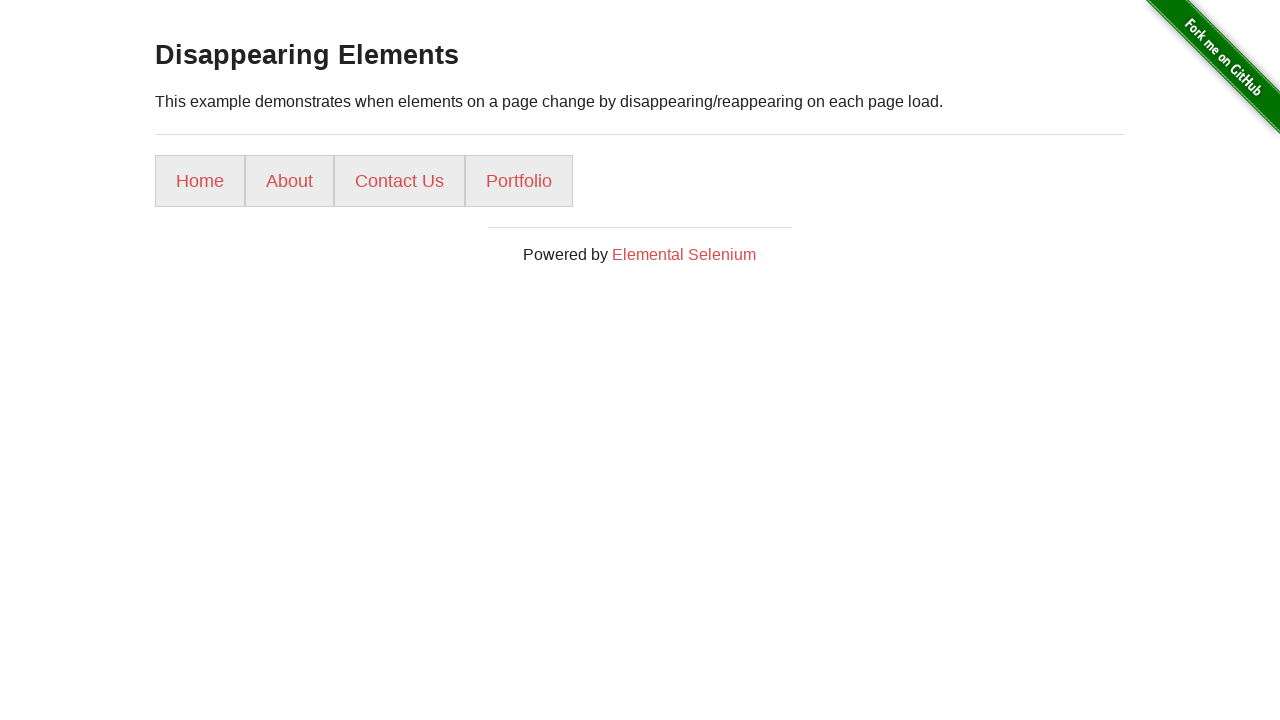

Checked for menu options, found 4 out of 5
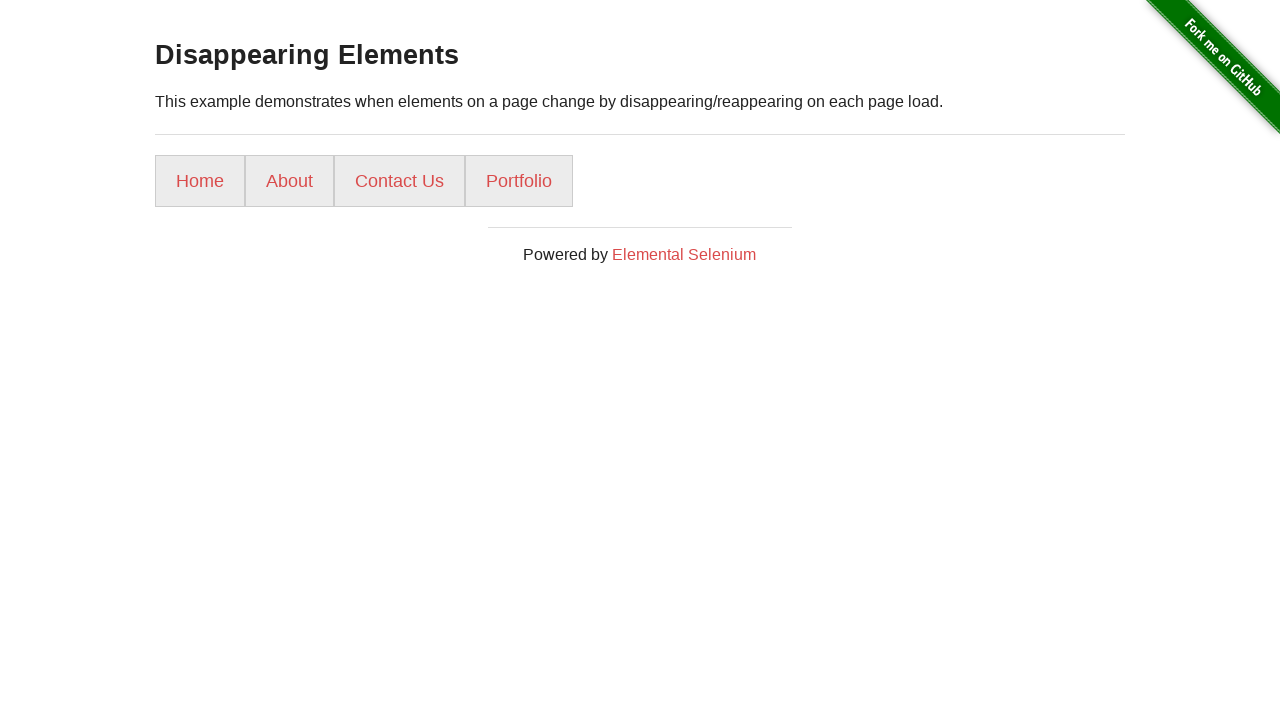

Reloaded page (attempt 7)
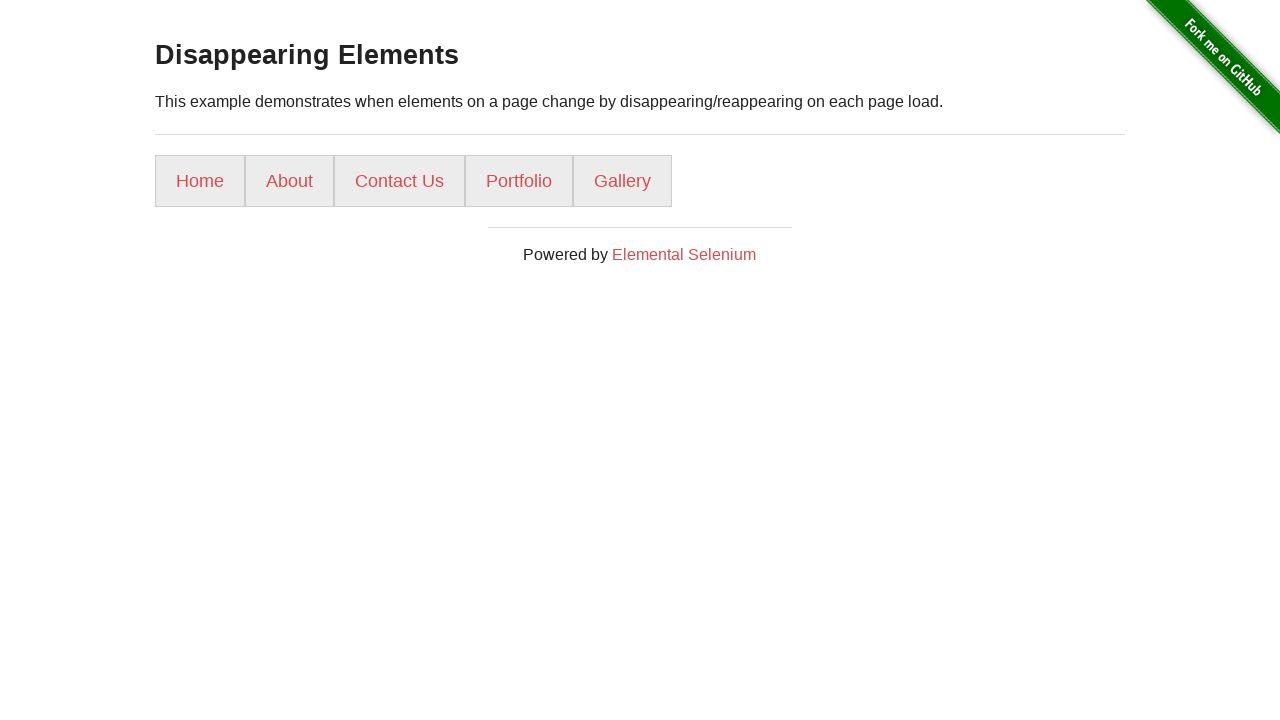

Page reloaded and content ready
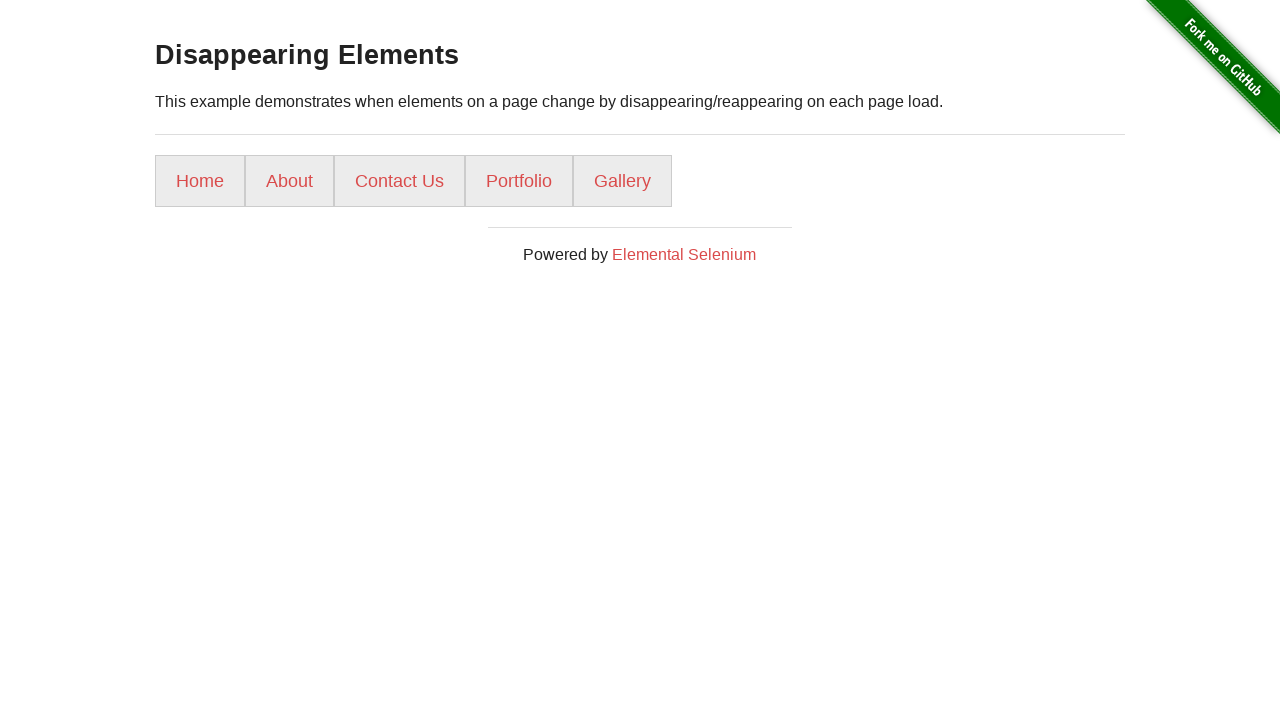

Checked for menu options, found 5 out of 5
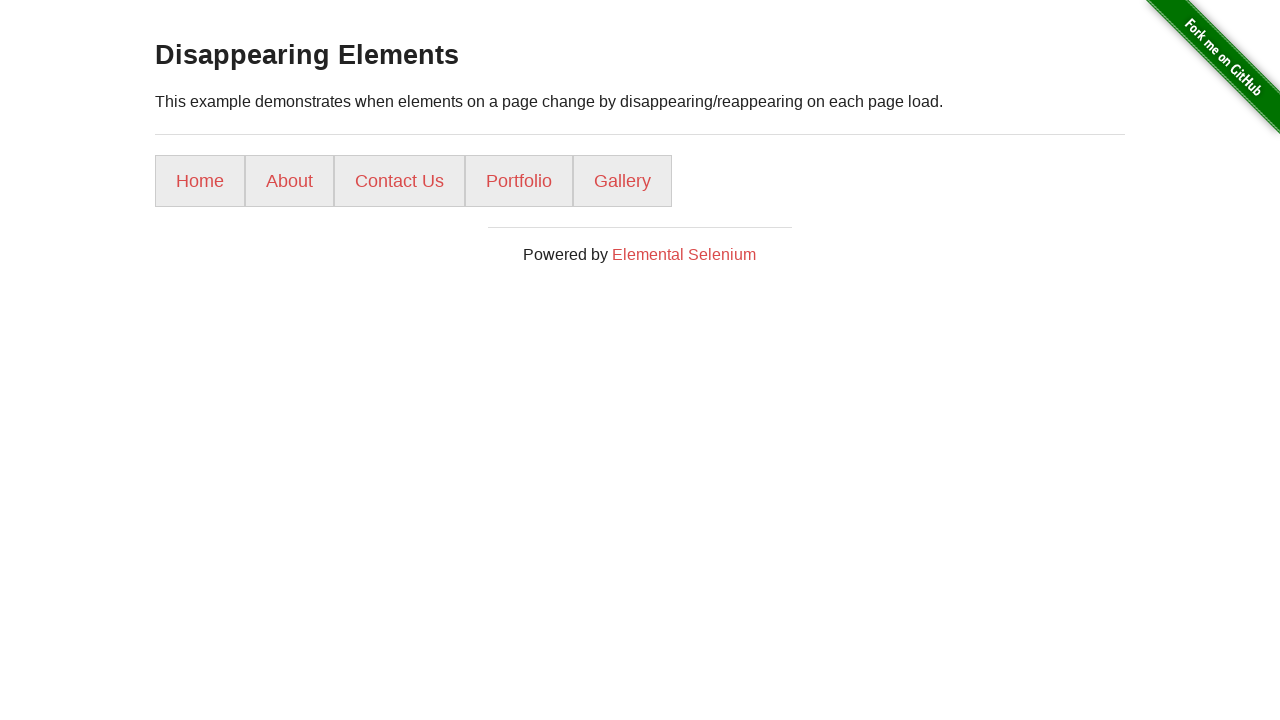

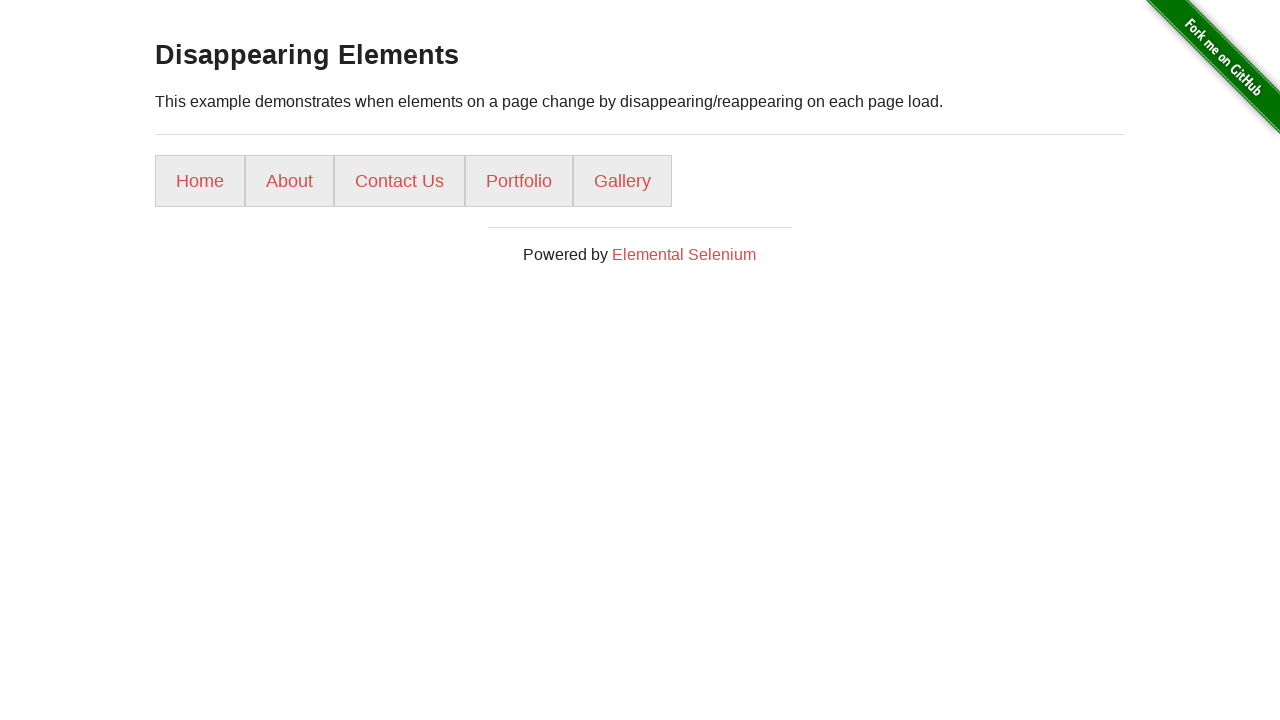